Tests Custom subdomain integration by navigating to the page and verifying that a visitorId is returned in the pre element

Starting URL: https://experiments.martinmakarsky.com/fingerprint-pro-full-subdomain

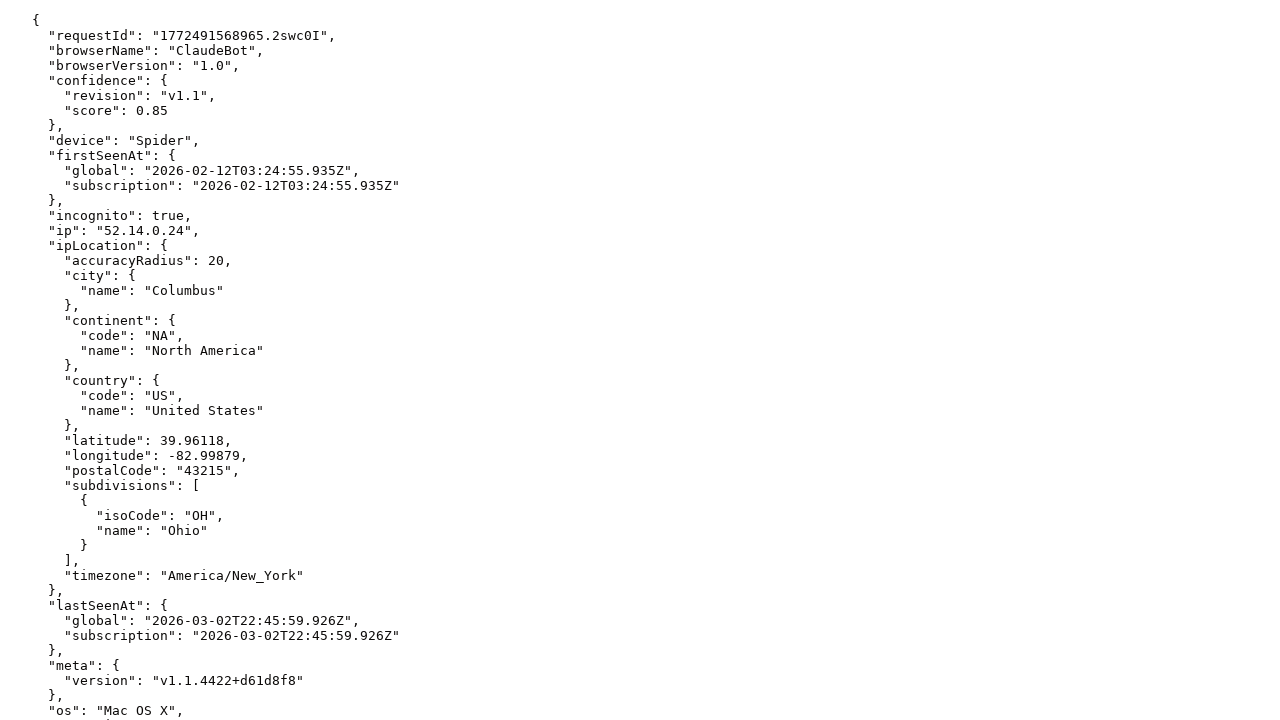

Navigated to Custom subdomain test page
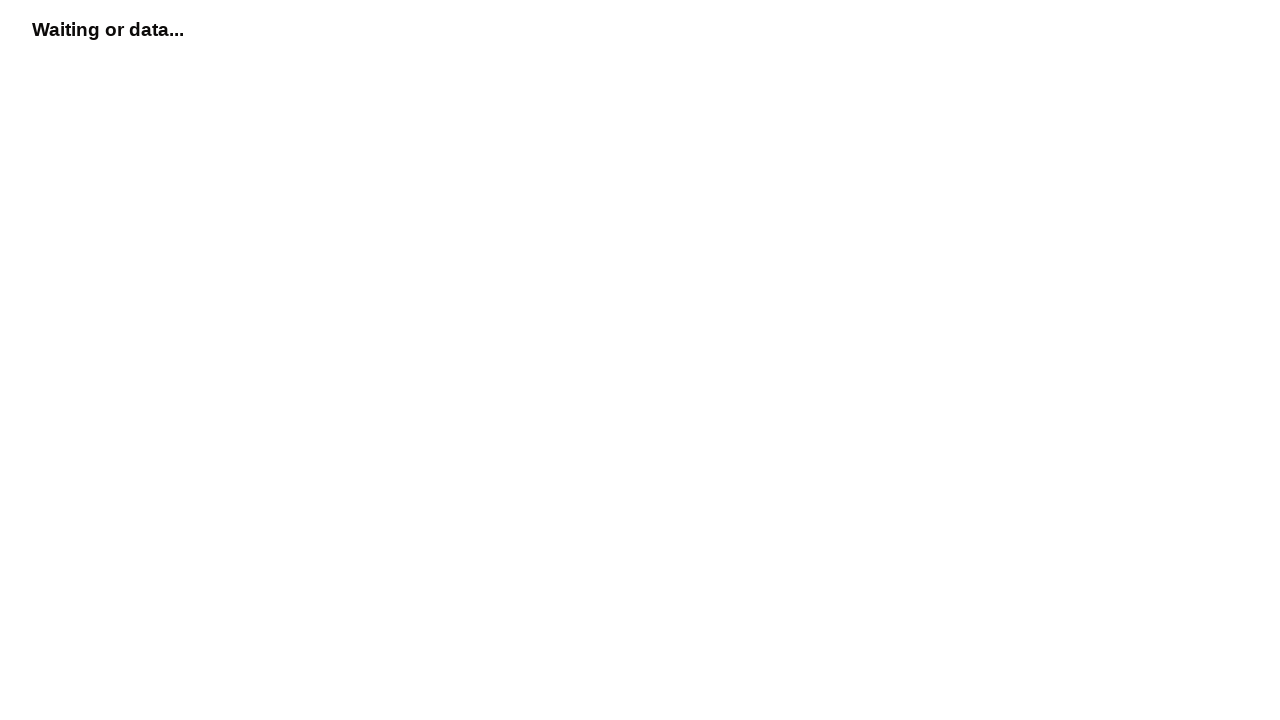

Pre element with visitor data loaded
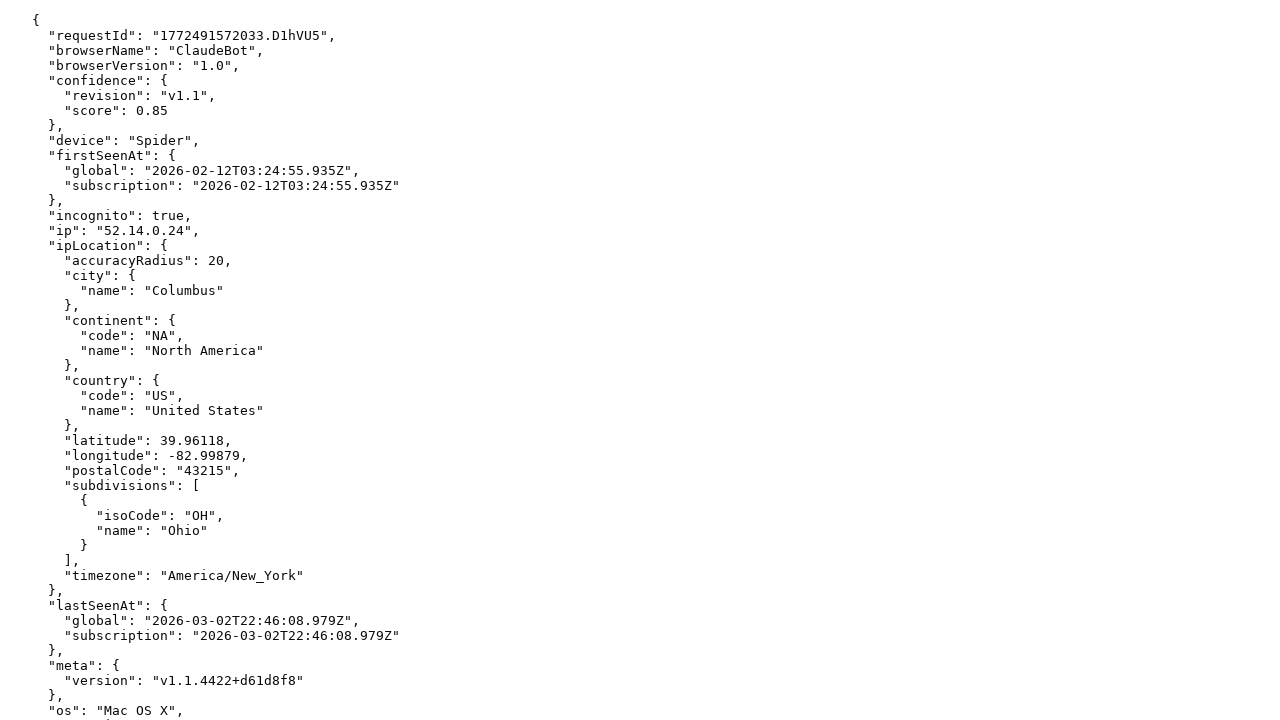

Located pre element containing visitor data
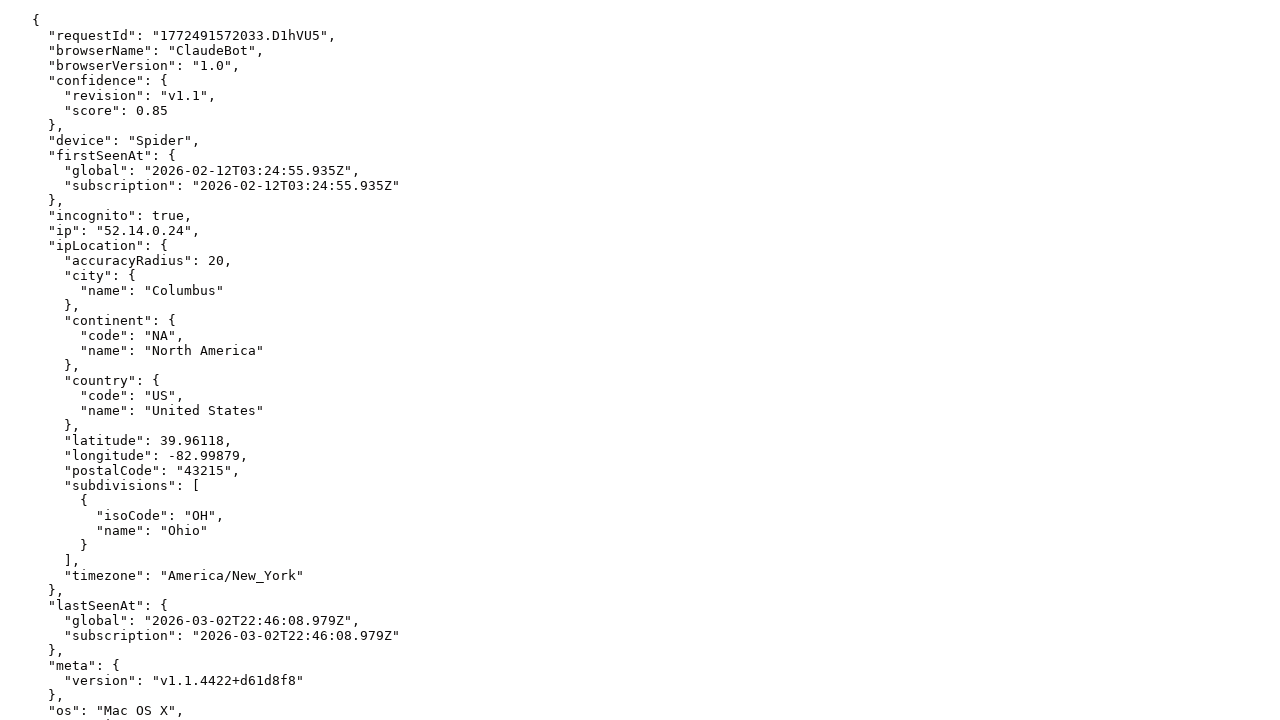

Retrieved text content from pre element
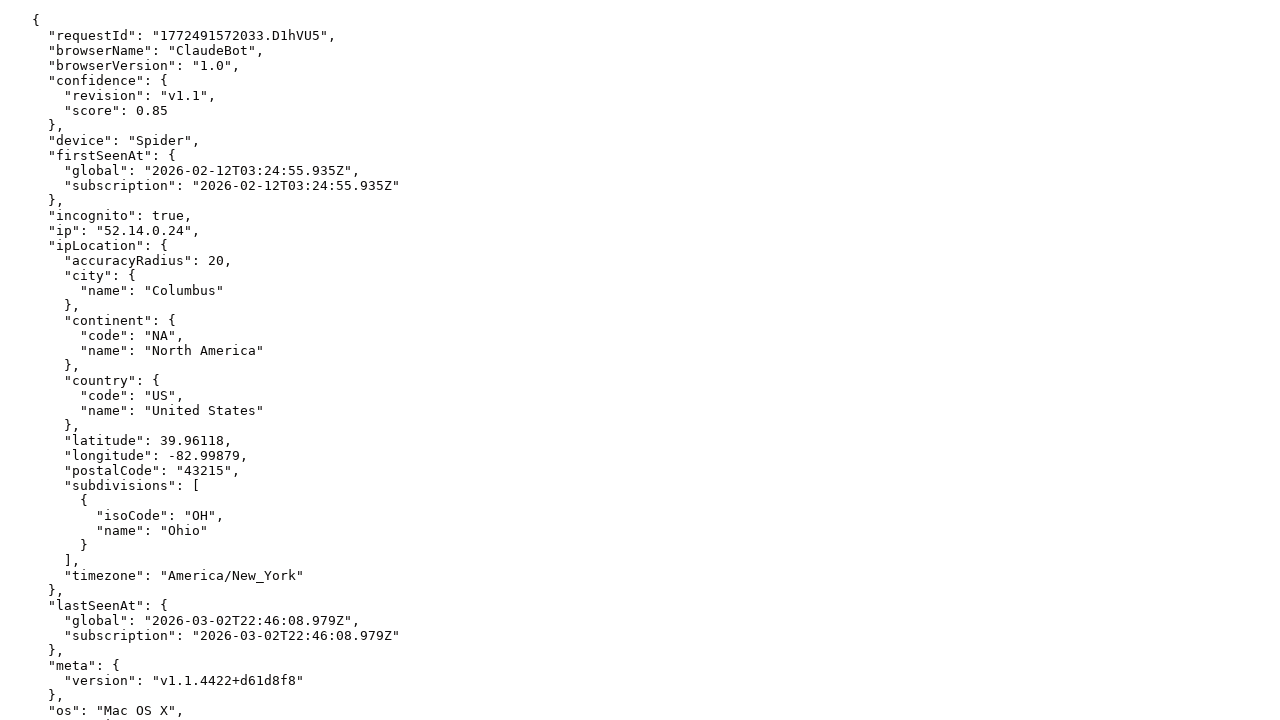

Verified visitorId is present in the pre element
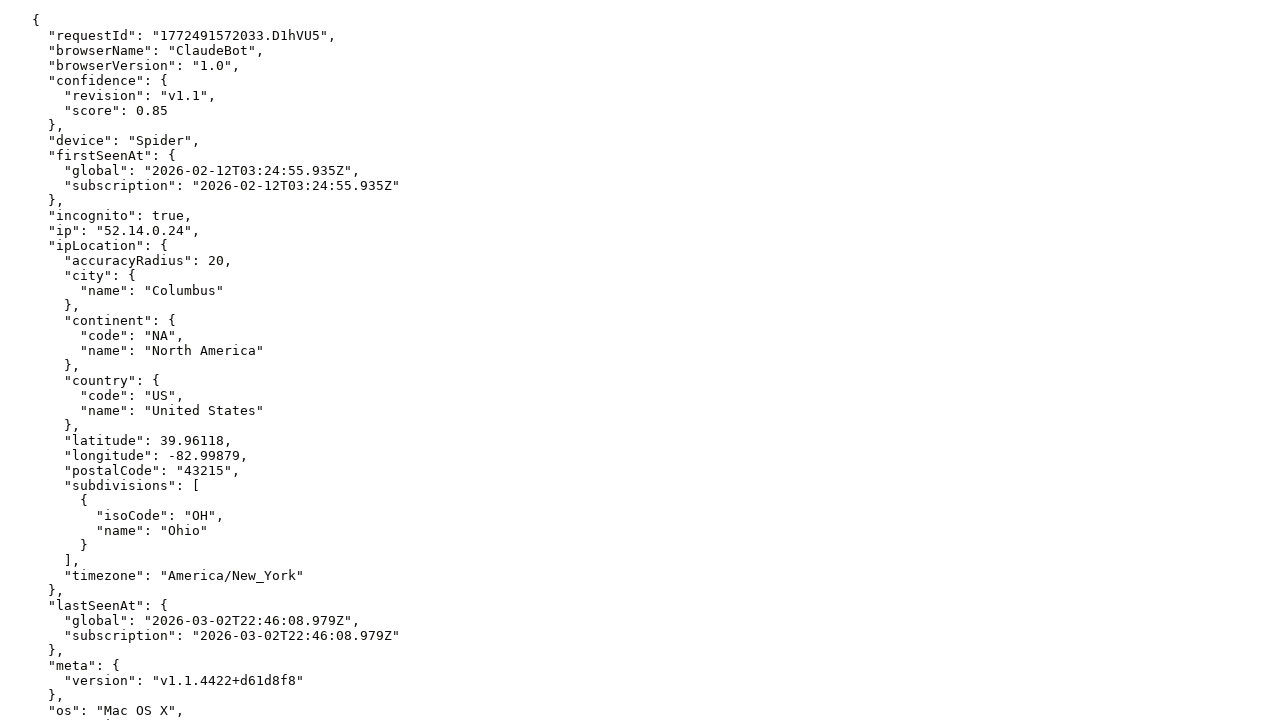

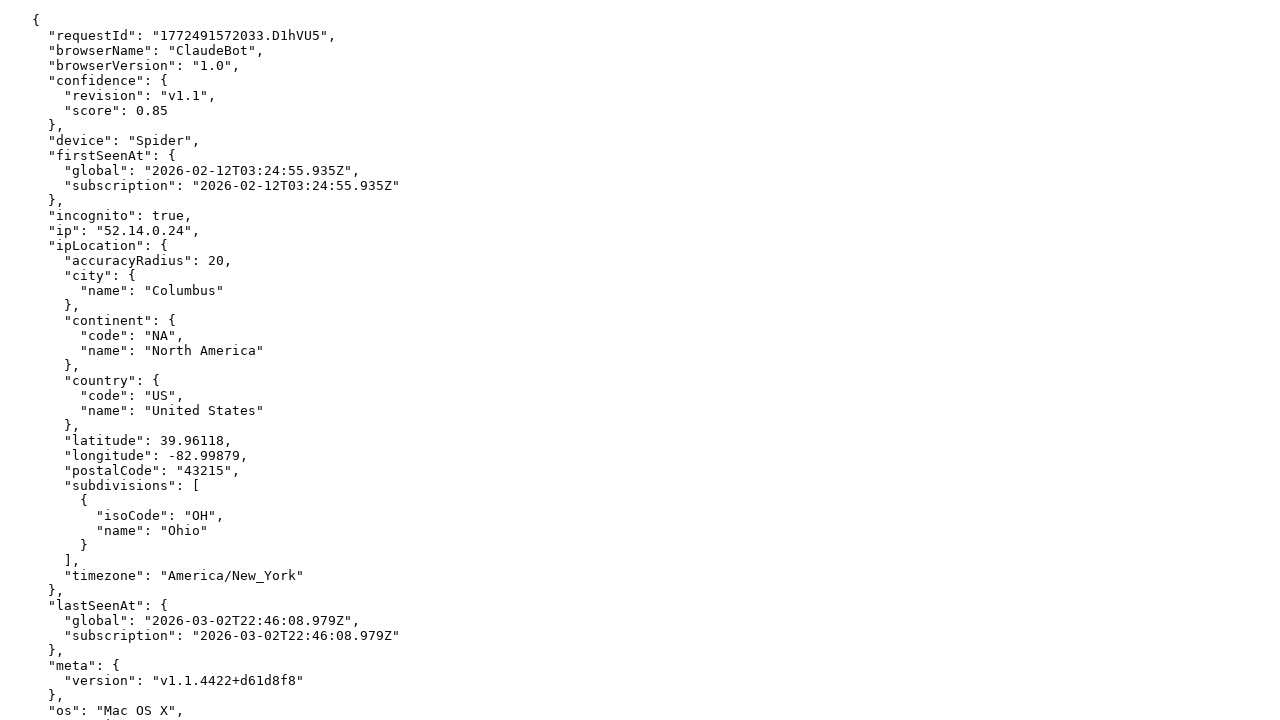